Tests alert handling functionality by triggering an alert with OK button and reading its text

Starting URL: https://demo.automationtesting.in/Alerts.html

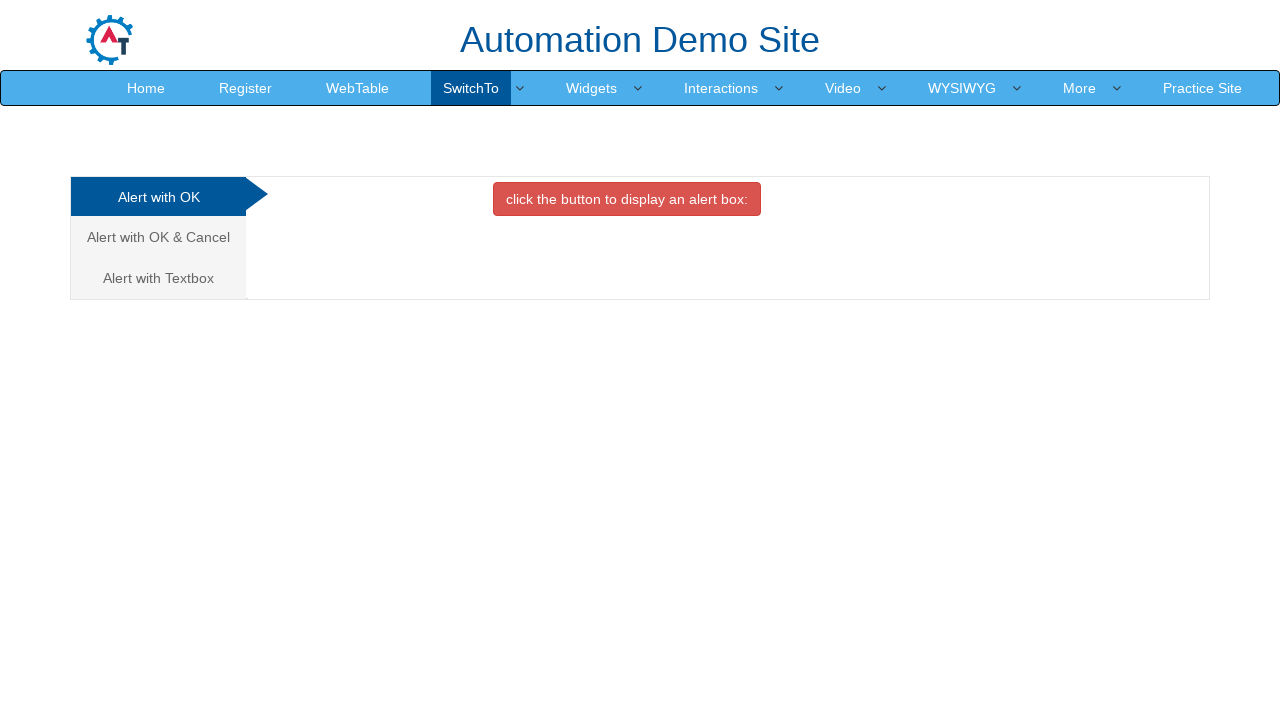

Clicked 'Alert with OK' link at (158, 197) on text=Alert with OK
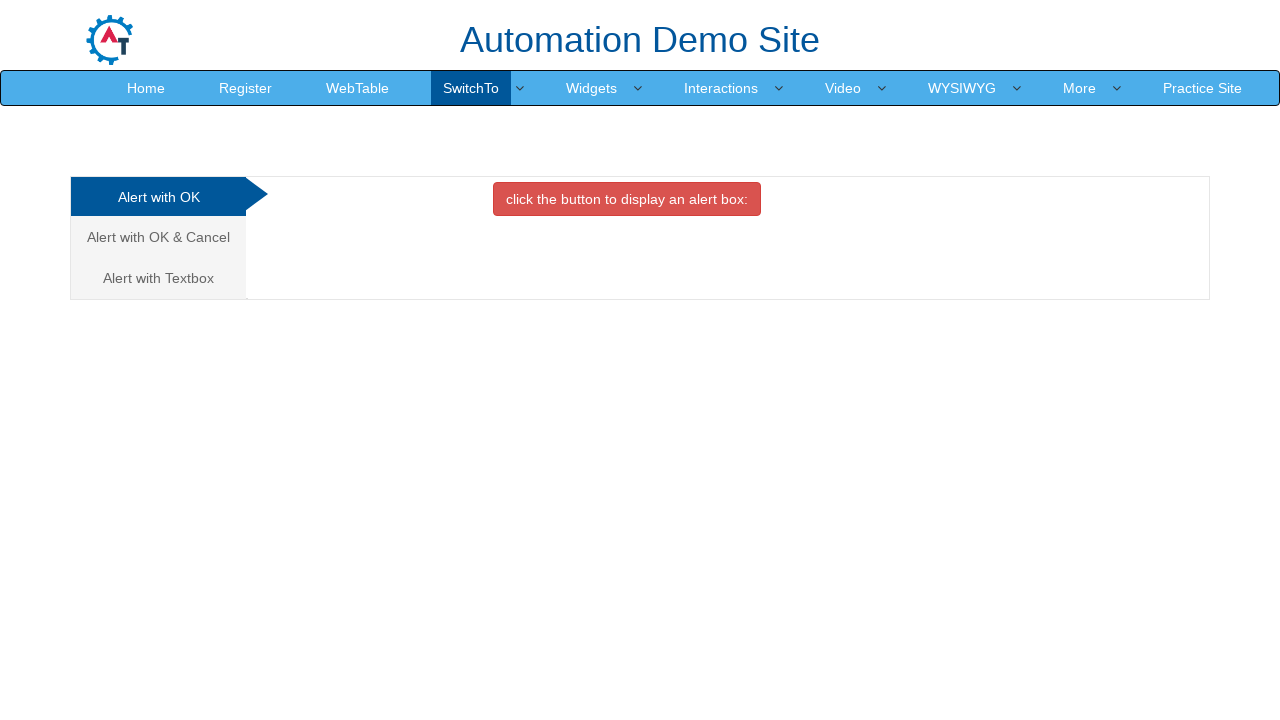

Clicked button to trigger alert at (627, 199) on button[onclick='alertbox()']
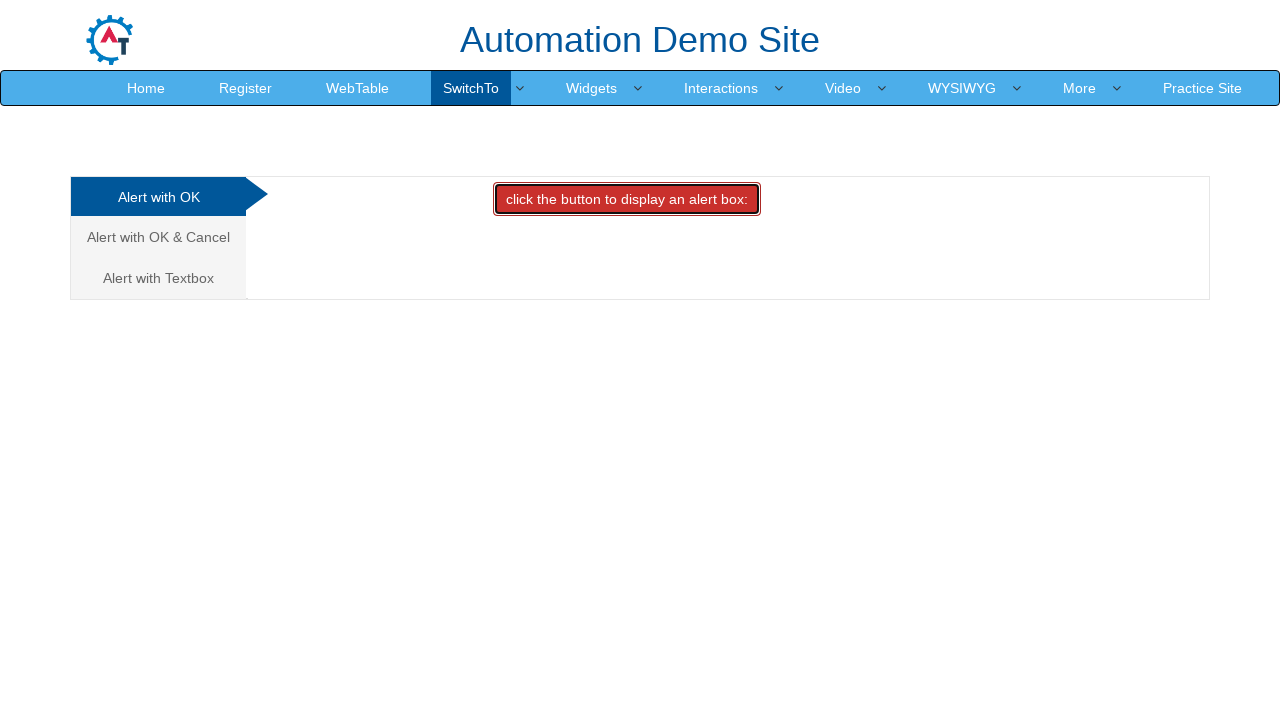

Set up dialog handler to accept alerts
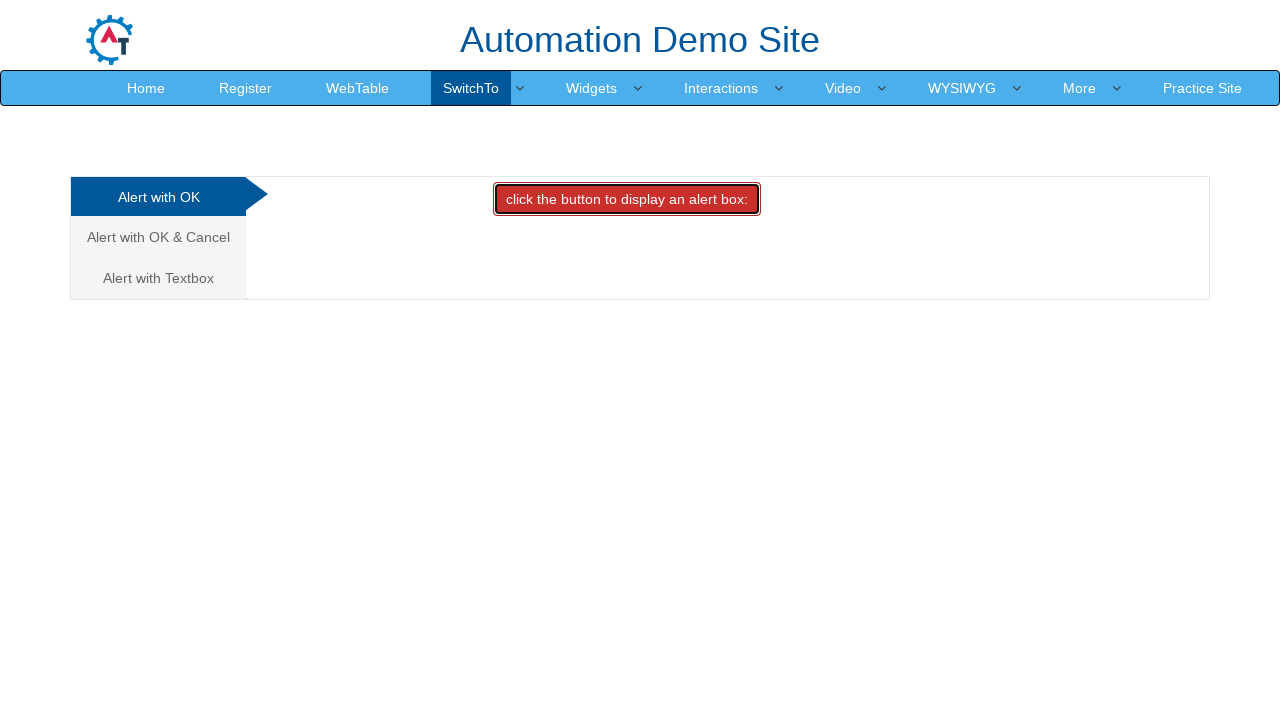

Clicked button to trigger alert and accepted it at (627, 199) on button[onclick='alertbox()']
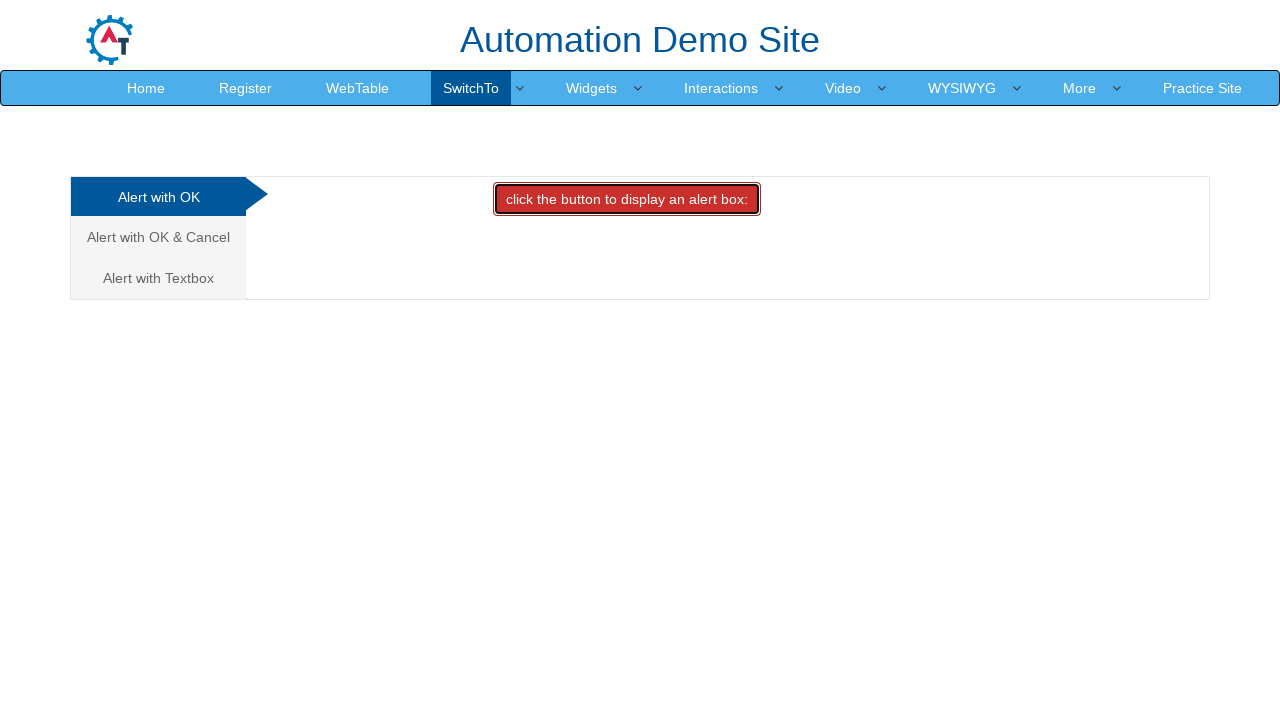

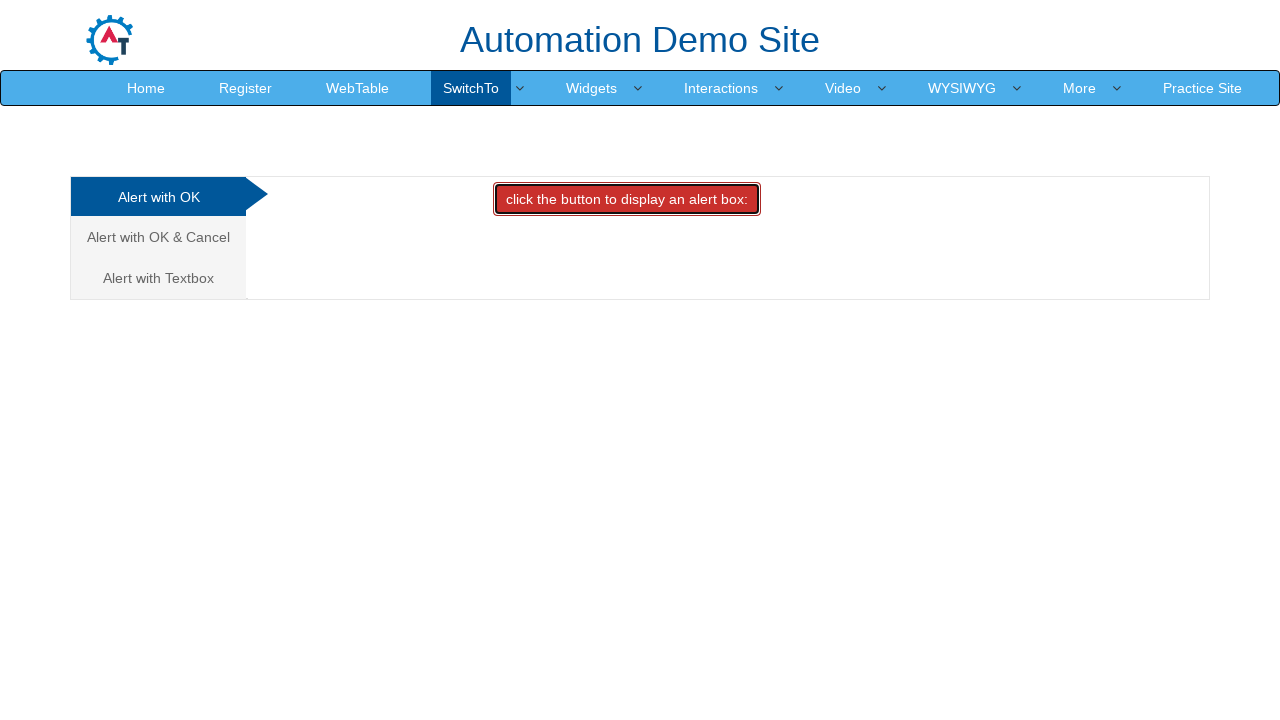